Tests explicit wait for element visibility by clicking a start button and waiting for "Hello World!" text to become visible on a dynamic loading page.

Starting URL: https://automationfc.github.io/dynamic-loading/

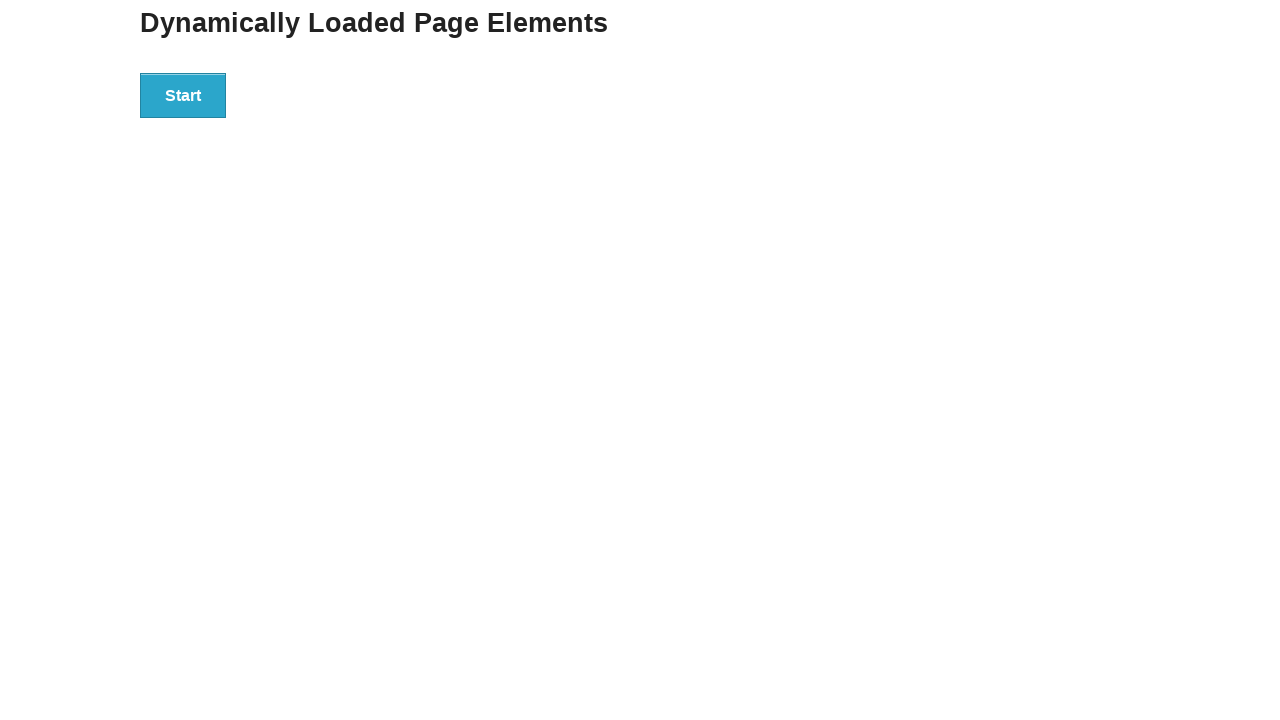

Clicked the start button to initiate dynamic loading at (183, 95) on #start>button
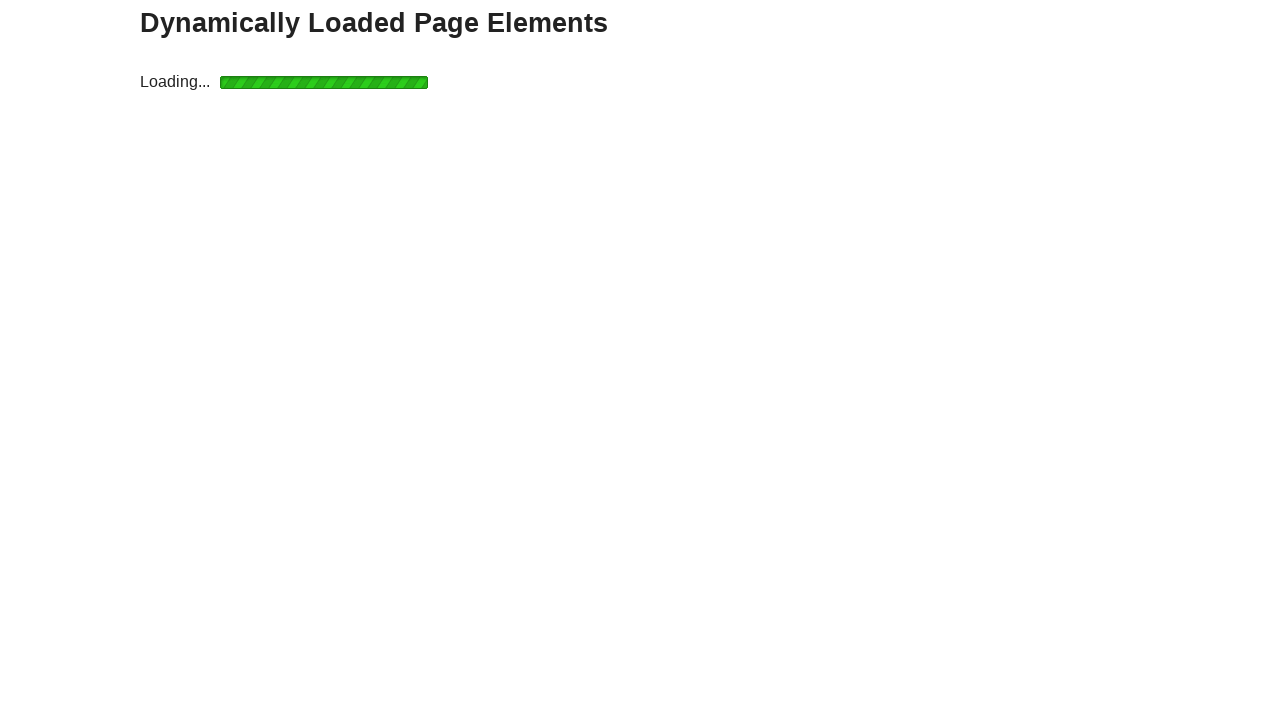

Waited for 'Hello World!' text to become visible
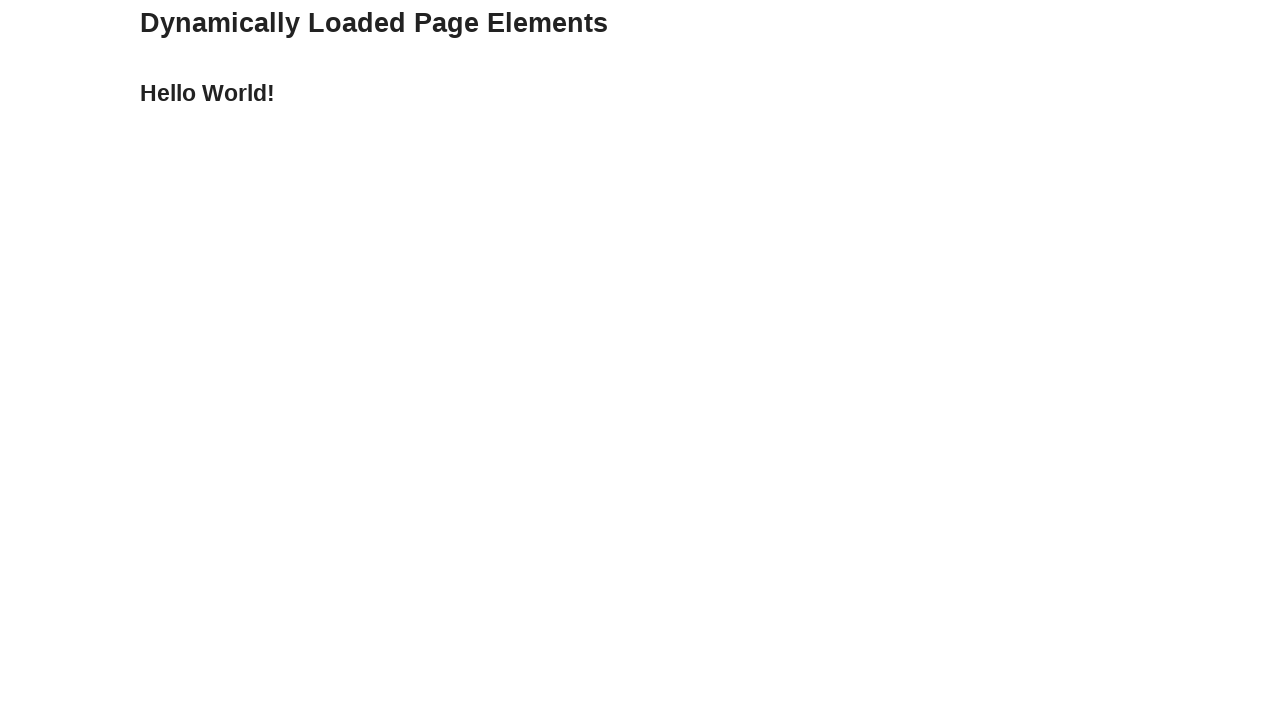

Verified that 'Hello World!' text is visible on the page
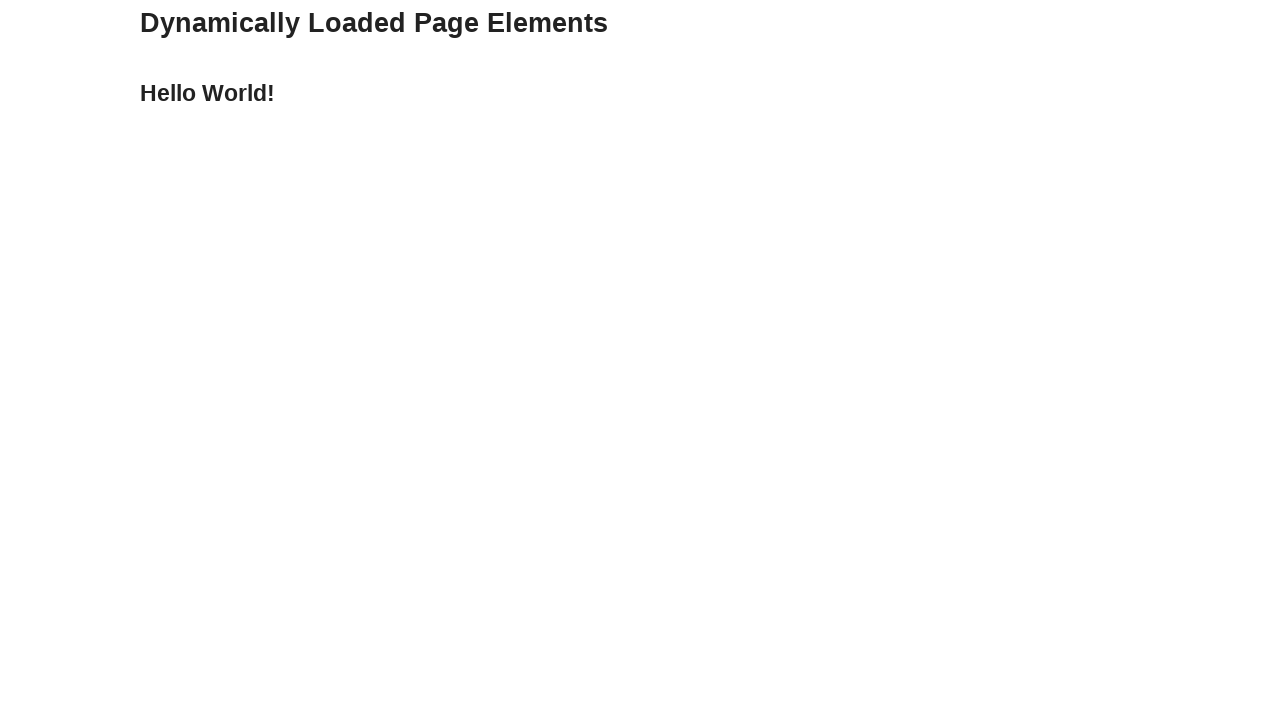

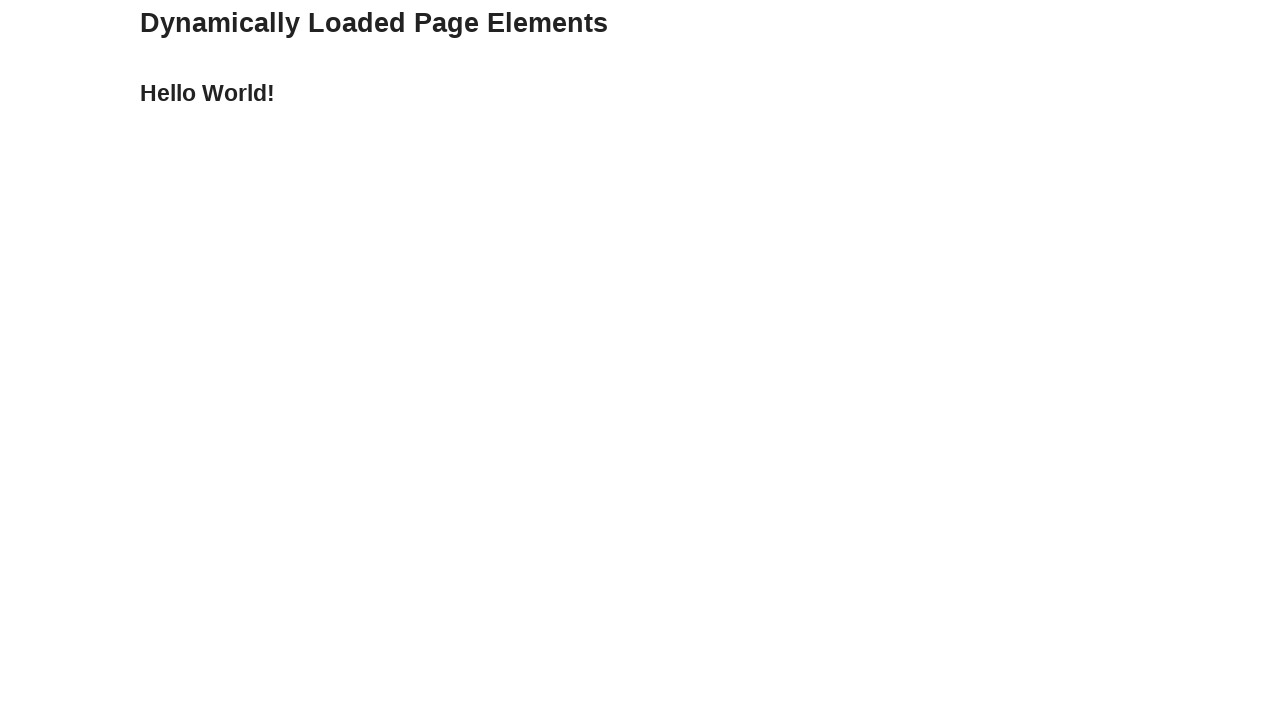